Tests A/B test opt-out functionality by visiting the page, adding an opt-out cookie, refreshing, and verifying the page shows "No A/B Test" heading.

Starting URL: http://the-internet.herokuapp.com/abtest

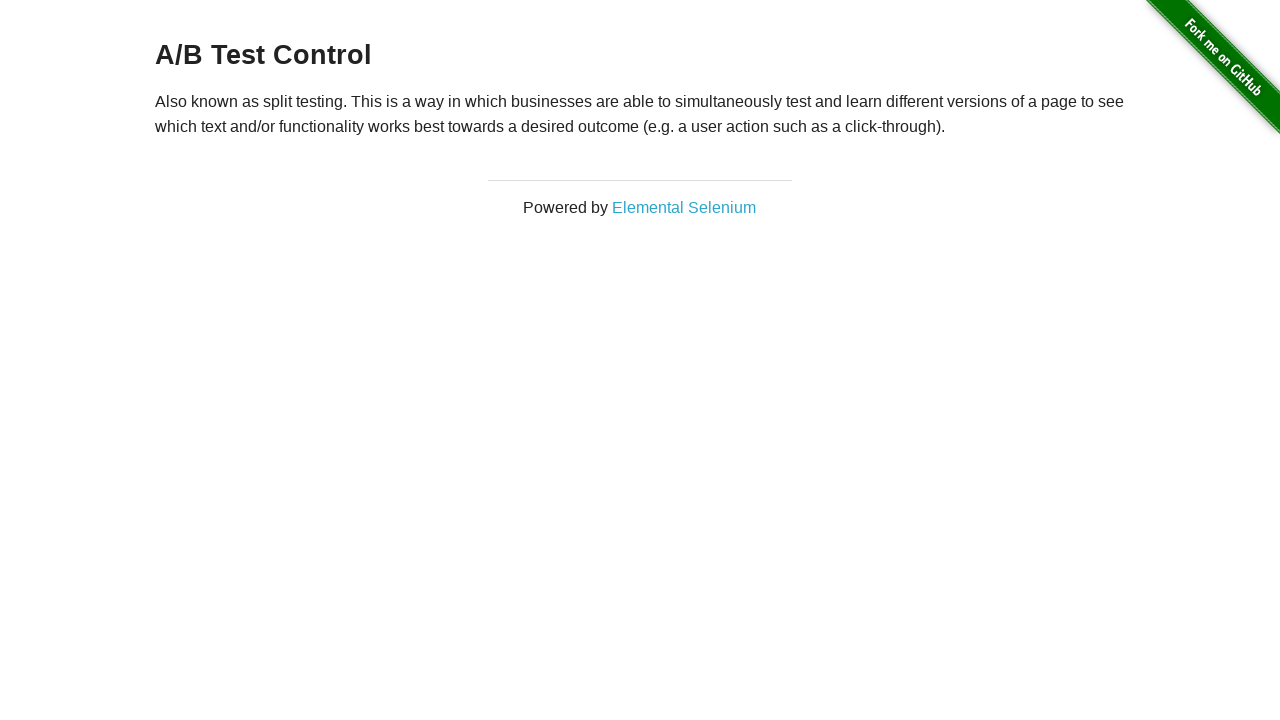

Retrieved initial heading text from page
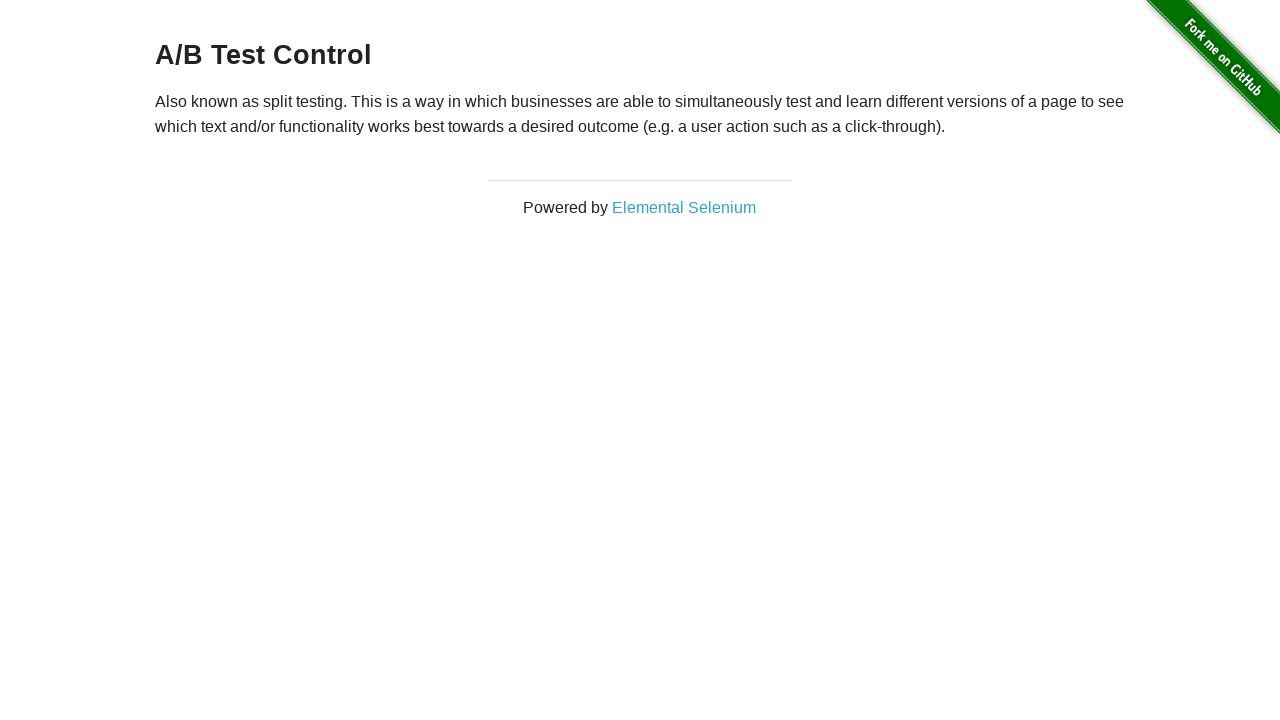

Added optimizelyOptOut cookie to opt out of A/B test
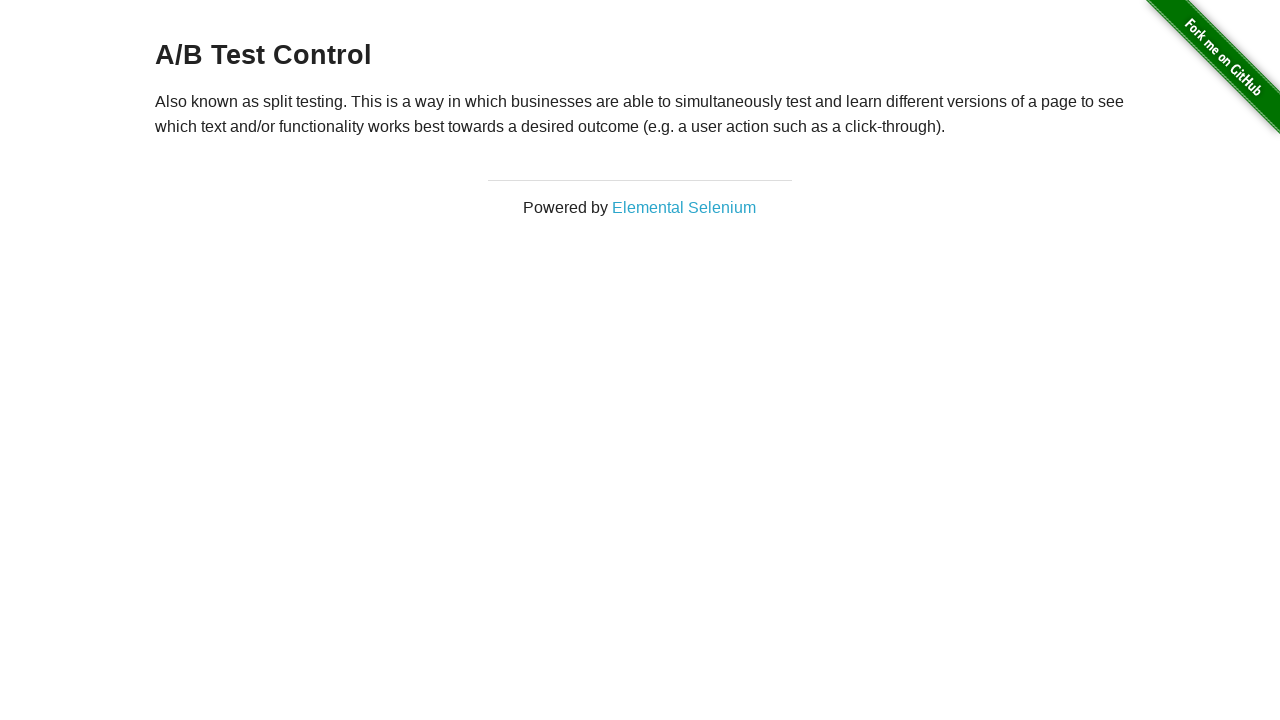

Reloaded page after adding opt-out cookie
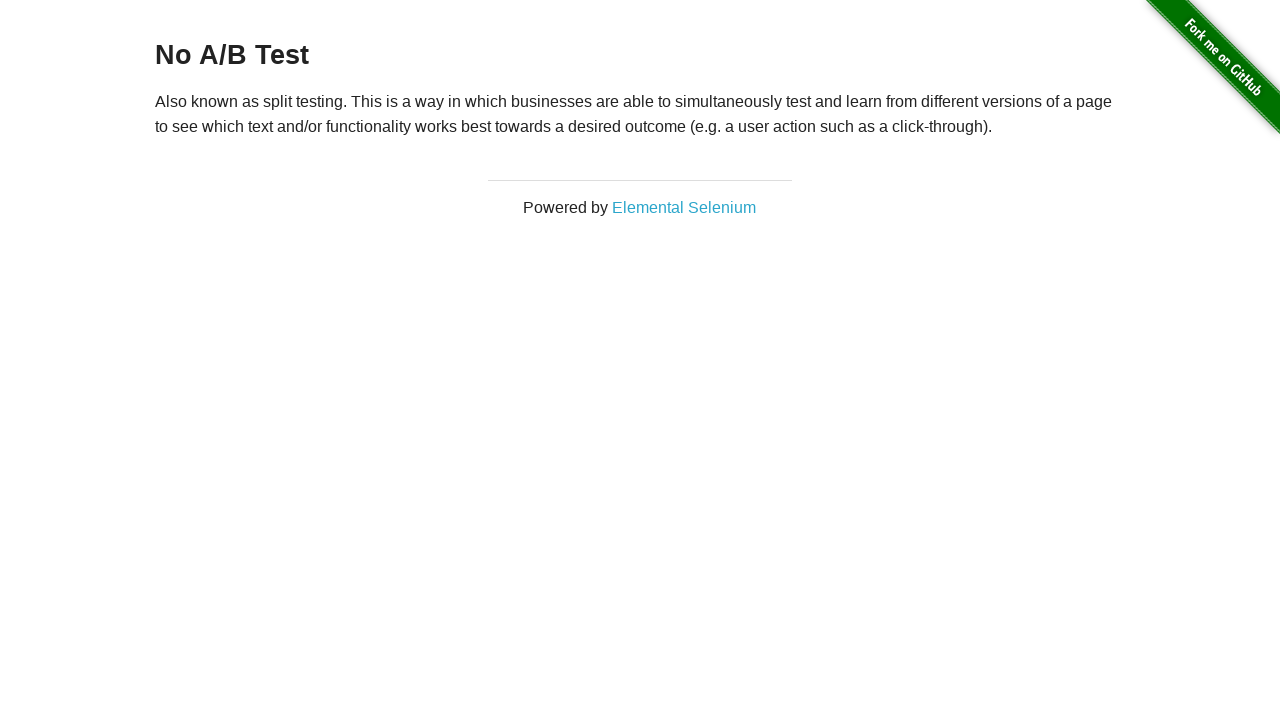

Retrieved new heading text after page reload
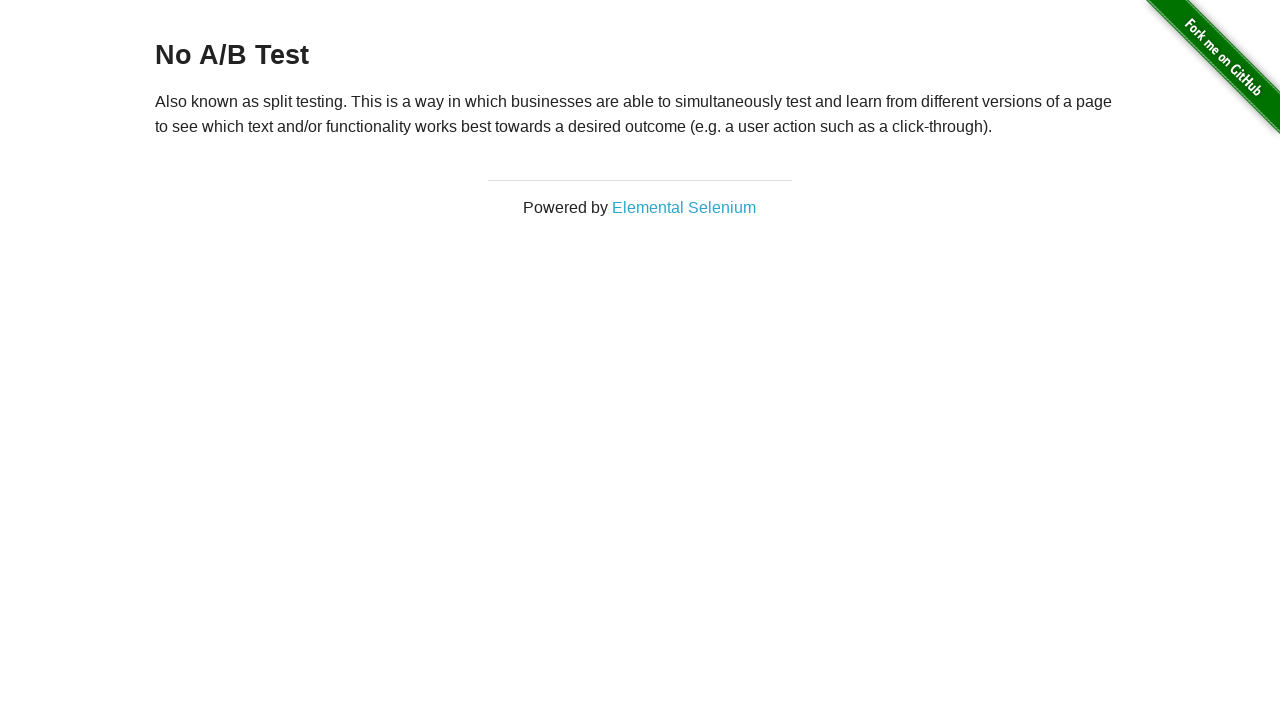

Verified that page shows 'No A/B Test' heading after opt-out
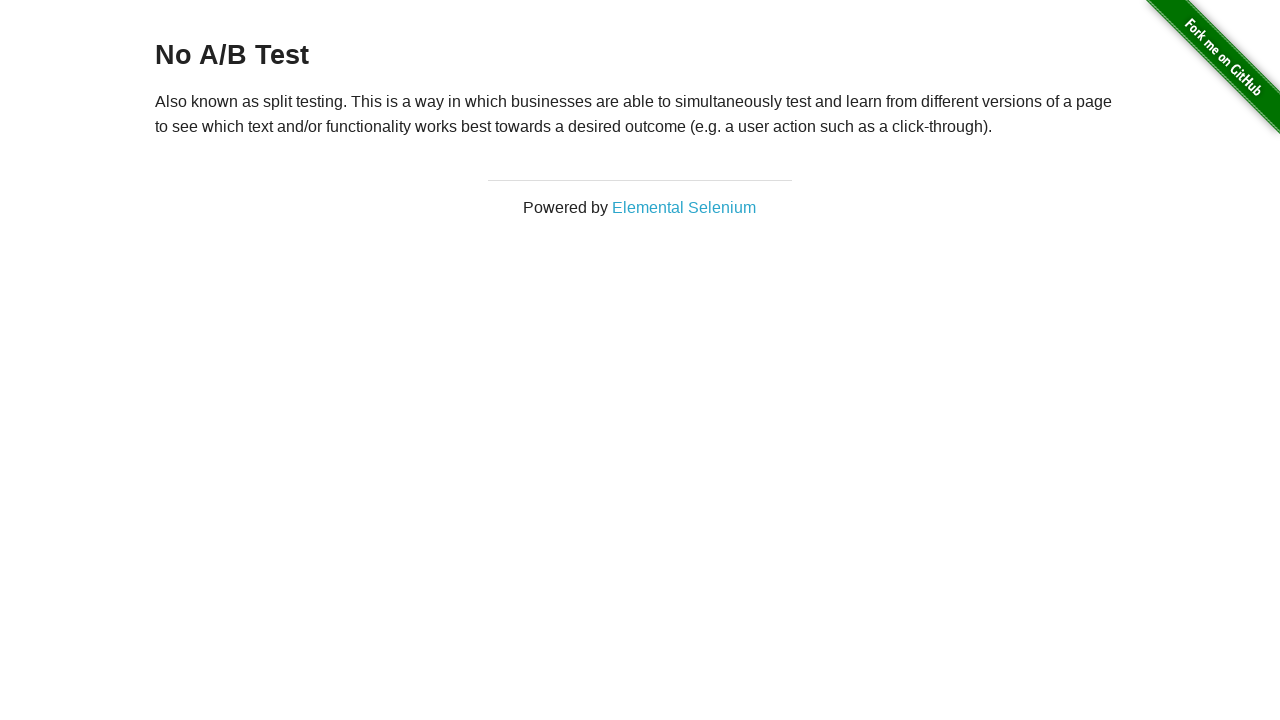

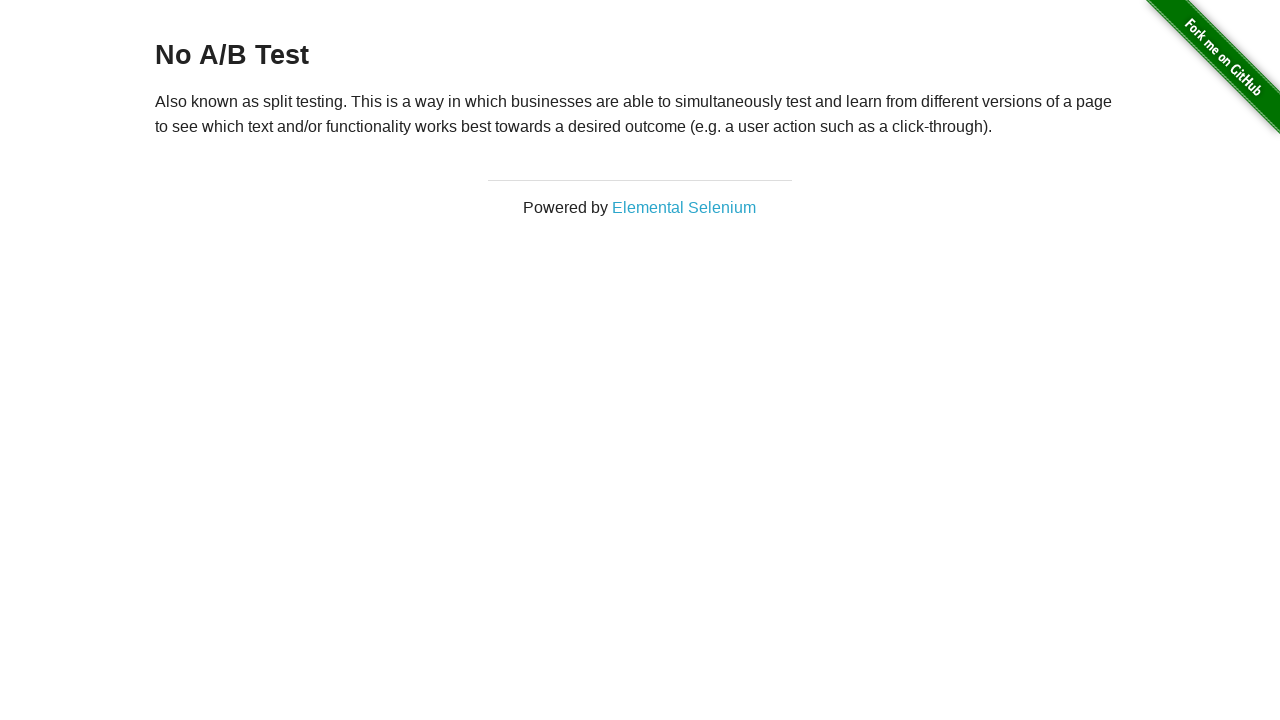